Tests JavaScript alert handling by clicking buttons that trigger different types of alerts (simple alert, confirm dialog, and prompt dialog), then accepting, dismissing, or entering text into them.

Starting URL: https://selenium08.blogspot.com/2019/07/alert-test.html

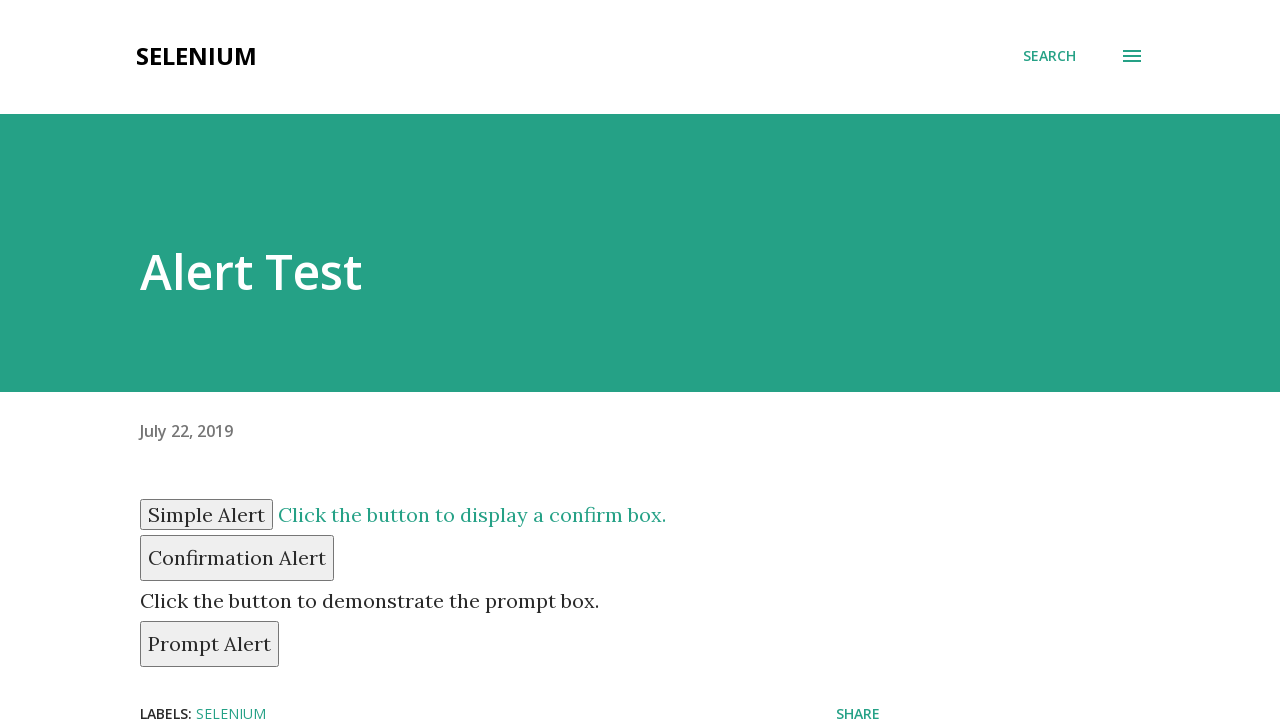

Clicked simple alert button at (206, 514) on #simple
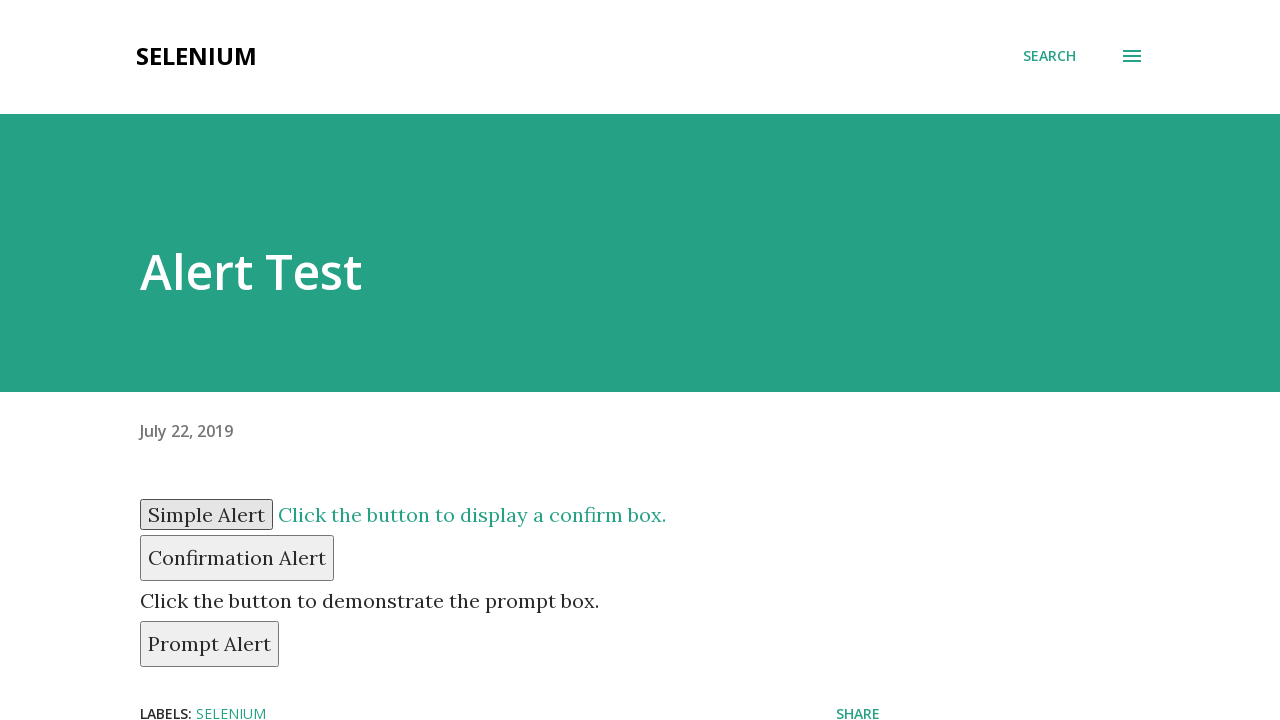

Set up dialog handler to accept simple alert
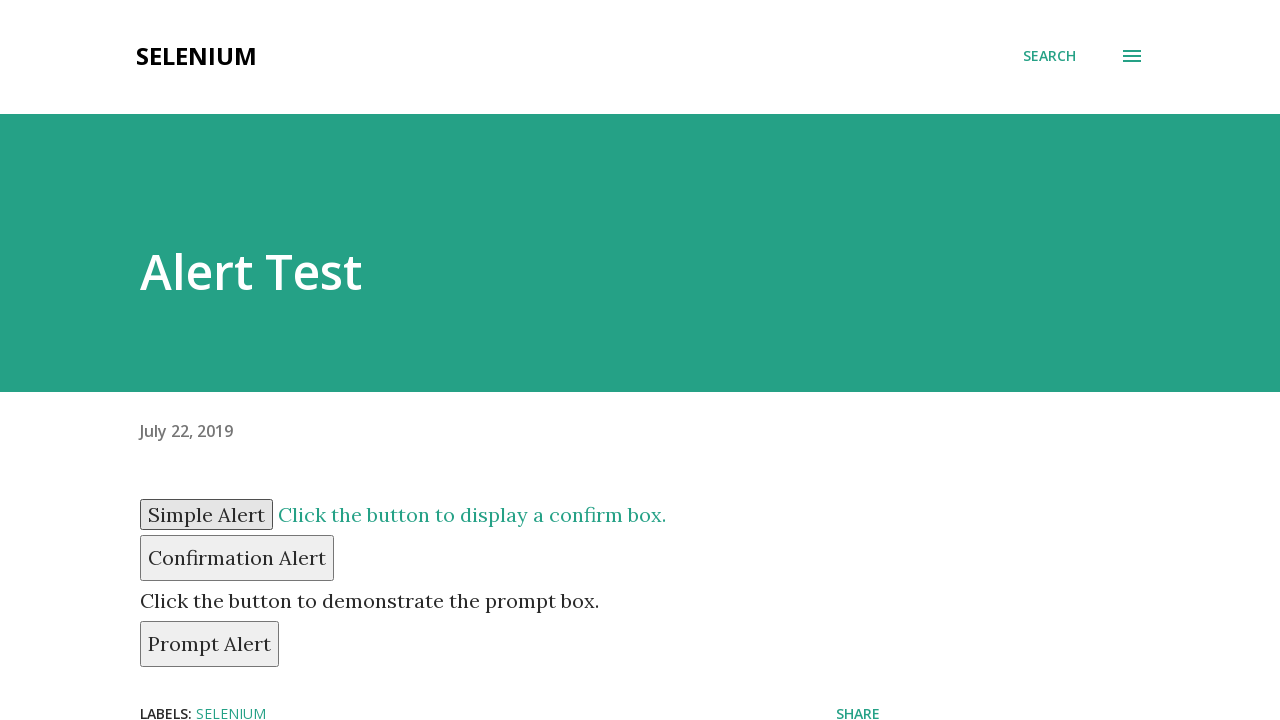

Waited for simple alert to be processed
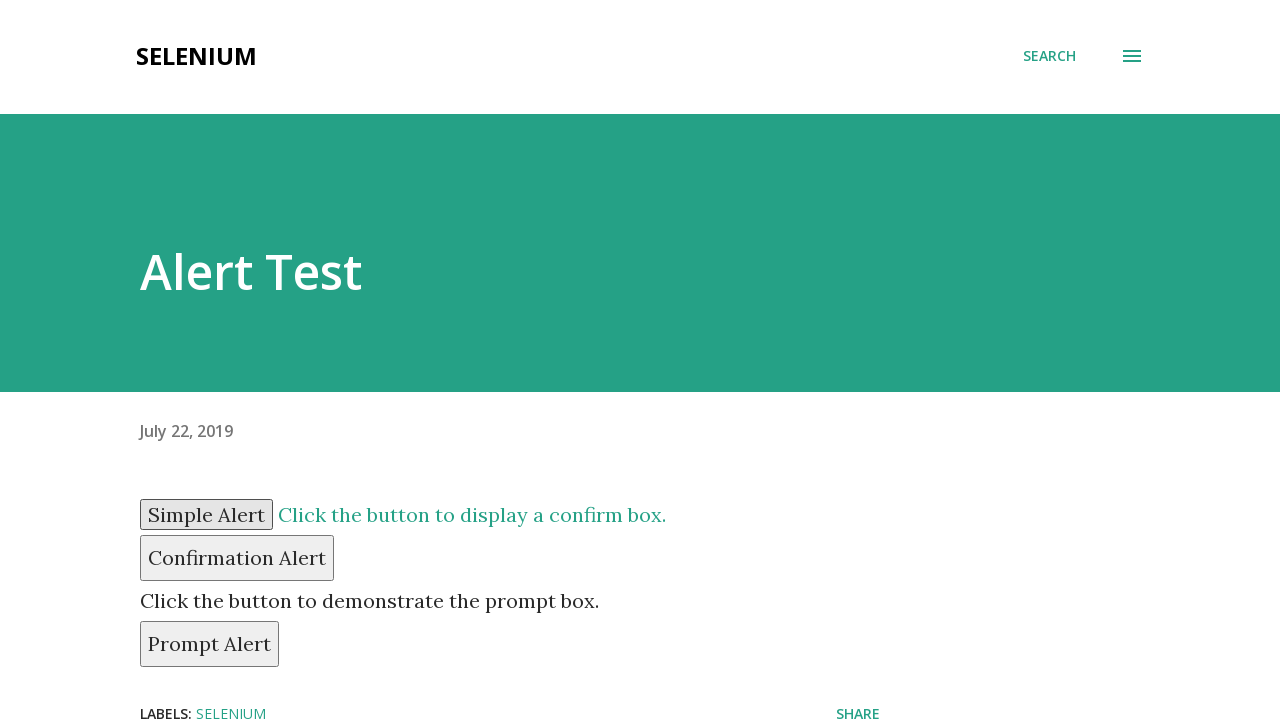

Clicked confirm dialog button at (237, 558) on #confirm
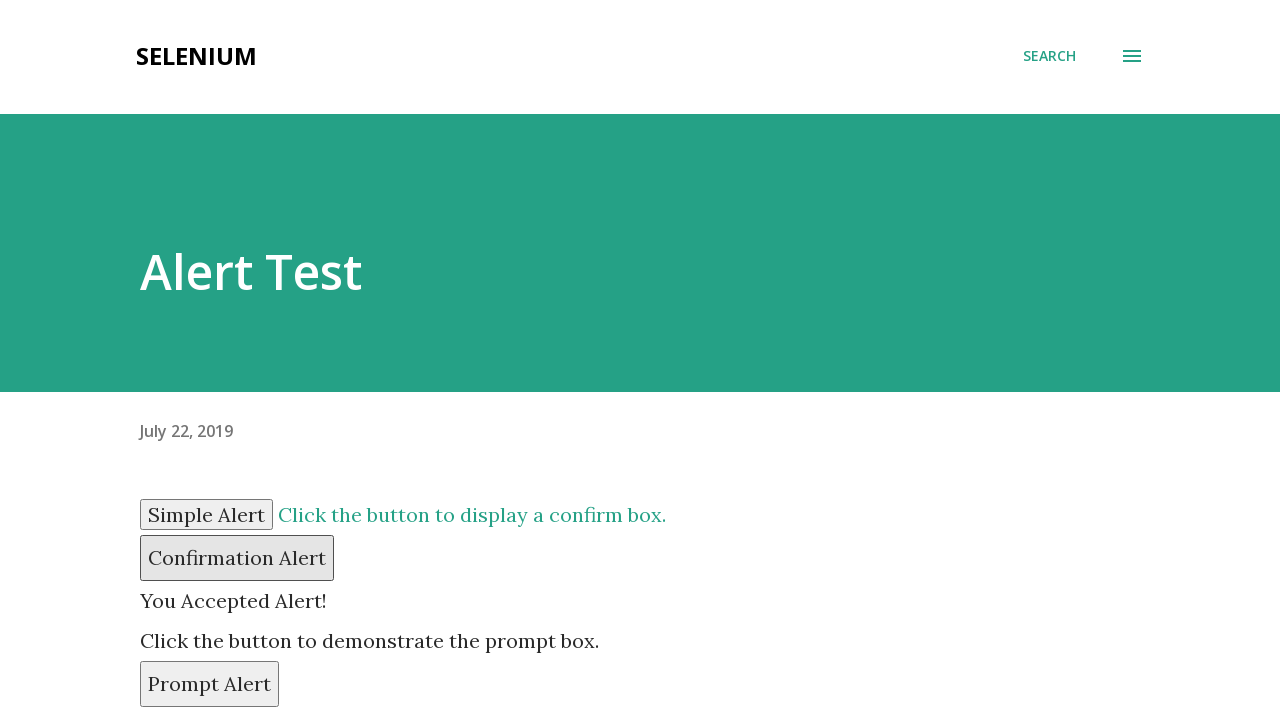

Set up dialog handler to dismiss confirm dialog
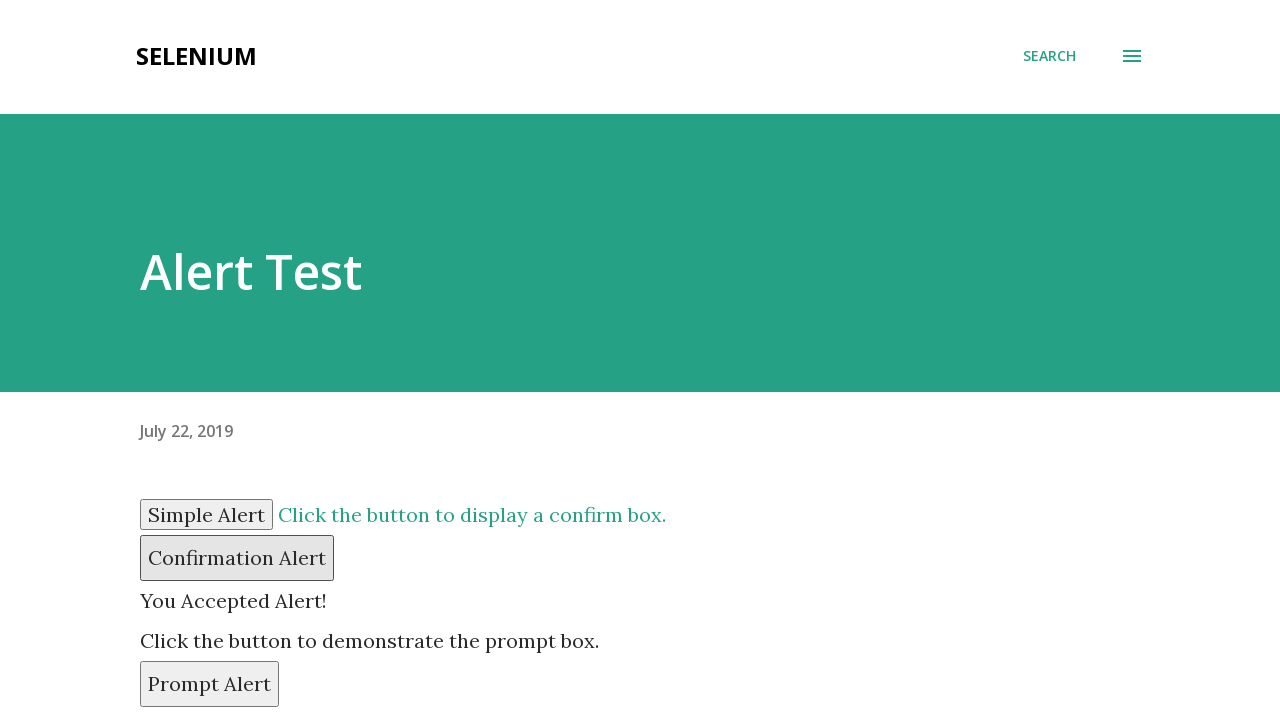

Waited for confirm dialog to be processed
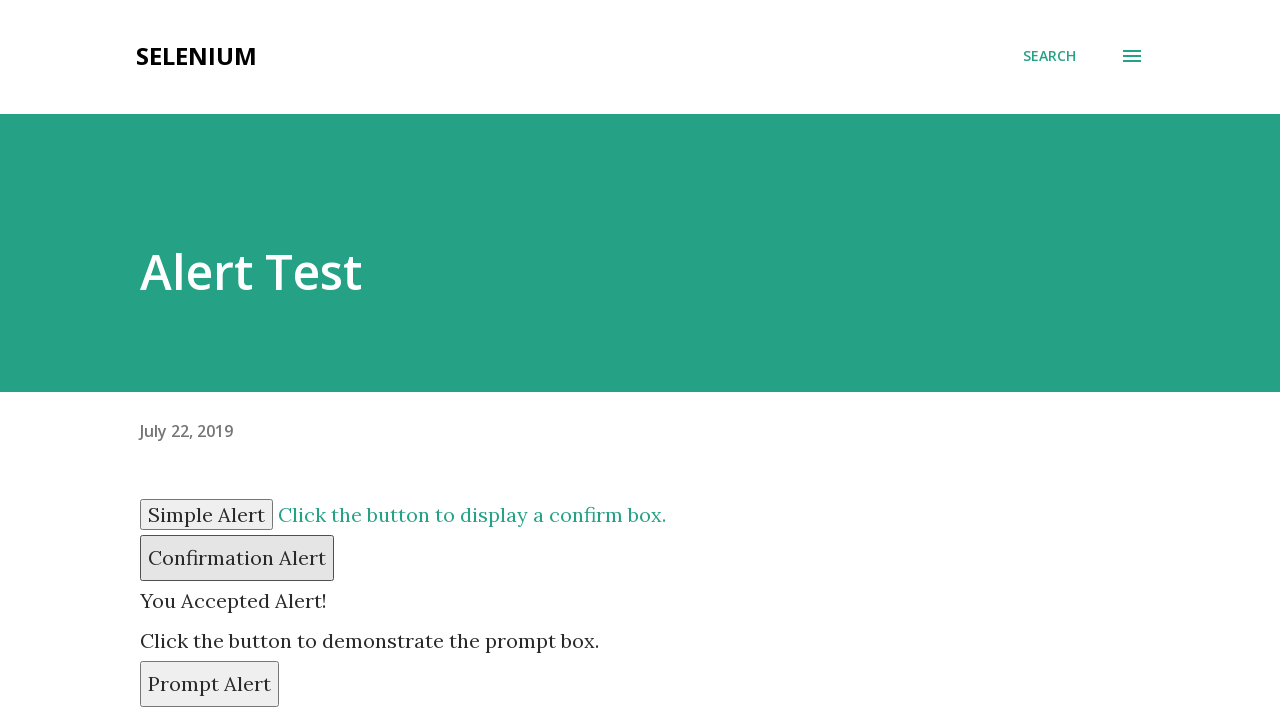

Set up dialog handler to accept prompt with text 'DK'
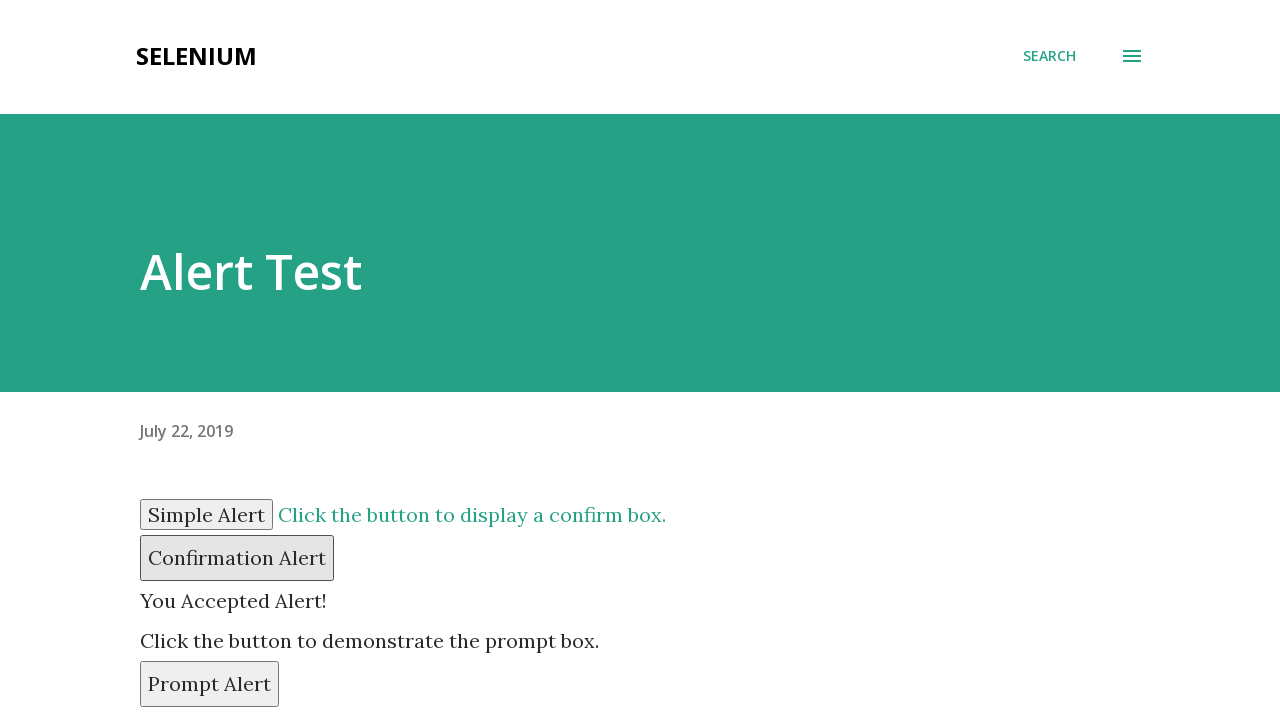

Clicked prompt dialog button at (210, 684) on #prompt
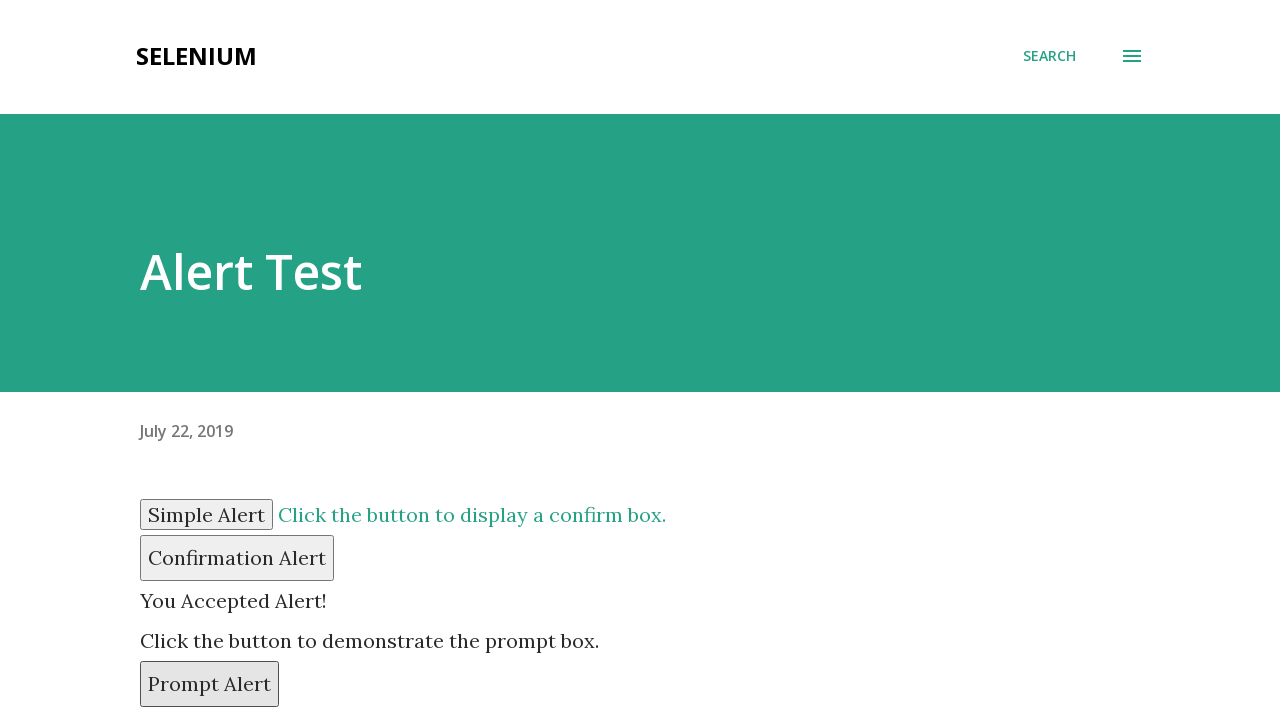

Waited for prompt dialog to be processed with entered text
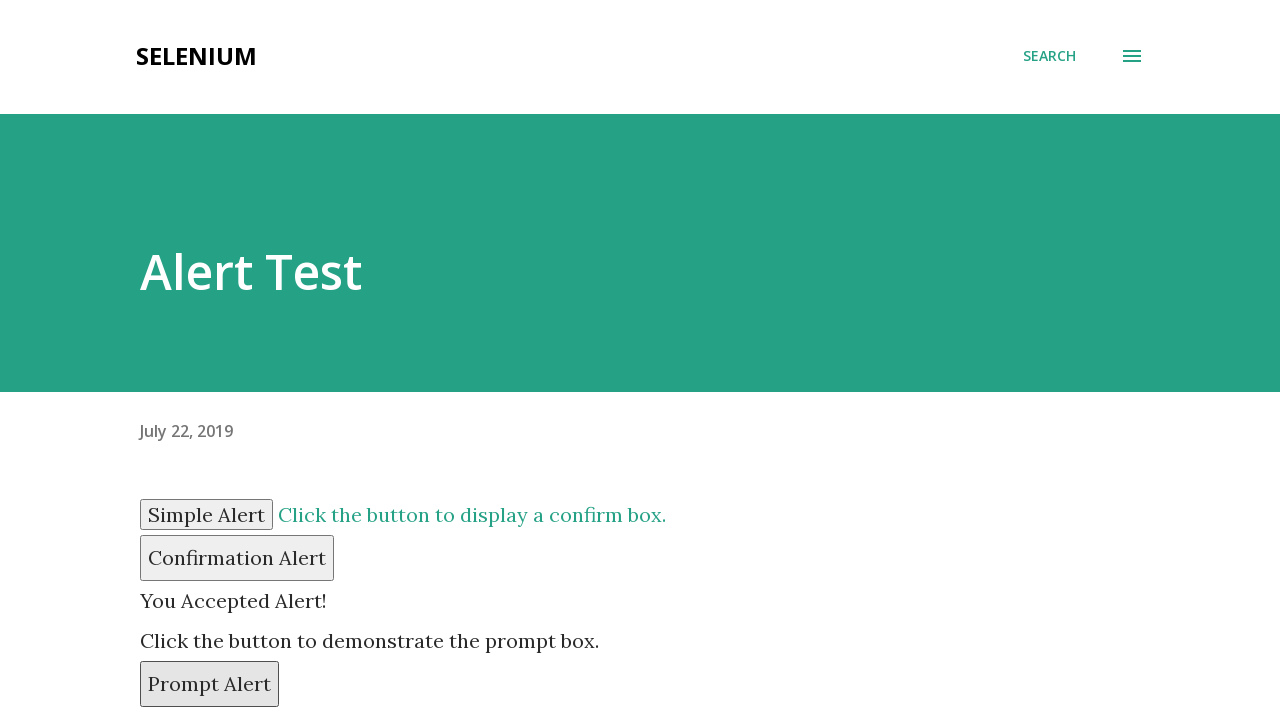

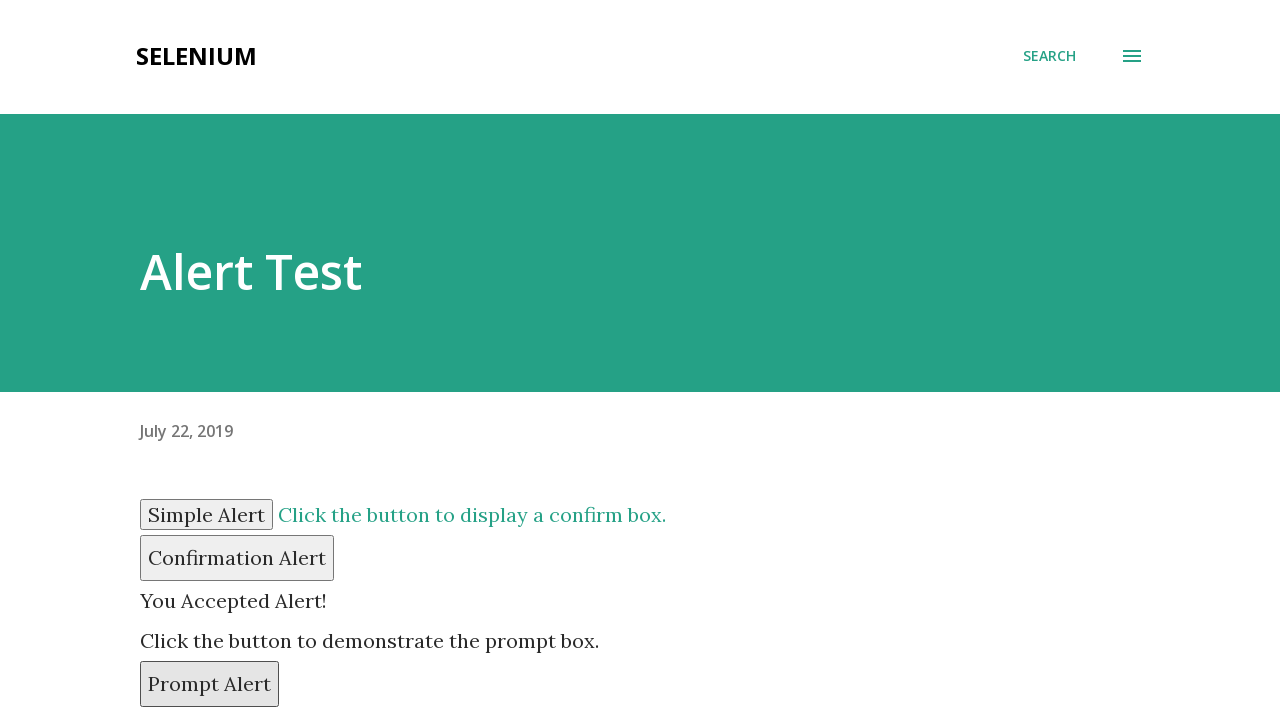